Tests a floor heating calculator by filling in room dimensions, selecting room and heating types, entering heat losses, and verifying the calculated cable power values.

Starting URL: https://kermi-fko.ru/raschety/Calc-Rehau-Solelec.aspx

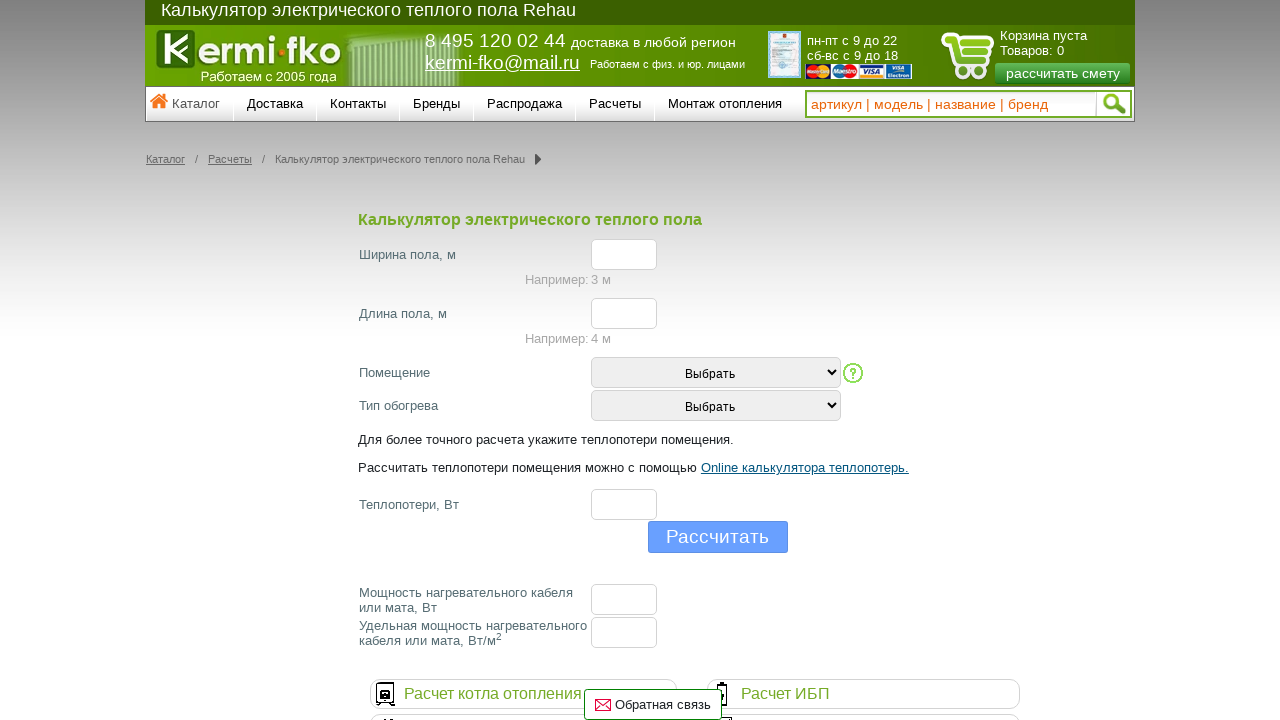

Filled room width field with '10' on #el_f_width
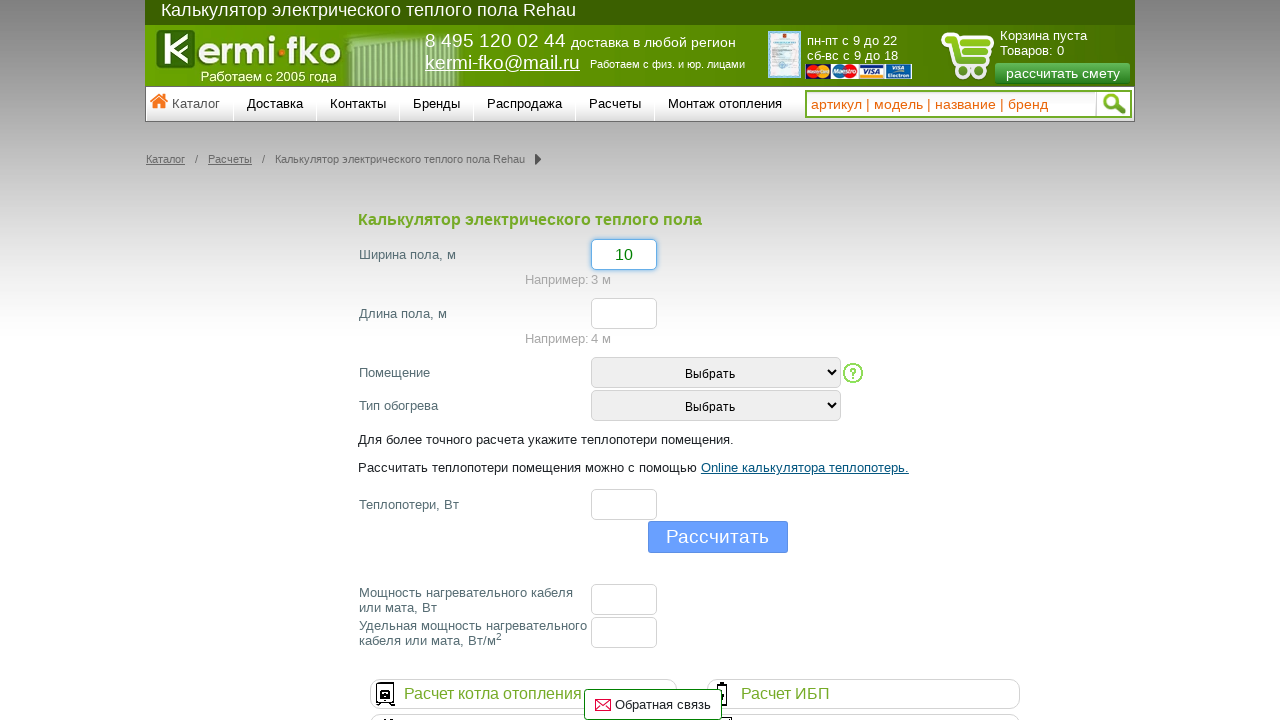

Filled room length field with '10' on #el_f_lenght
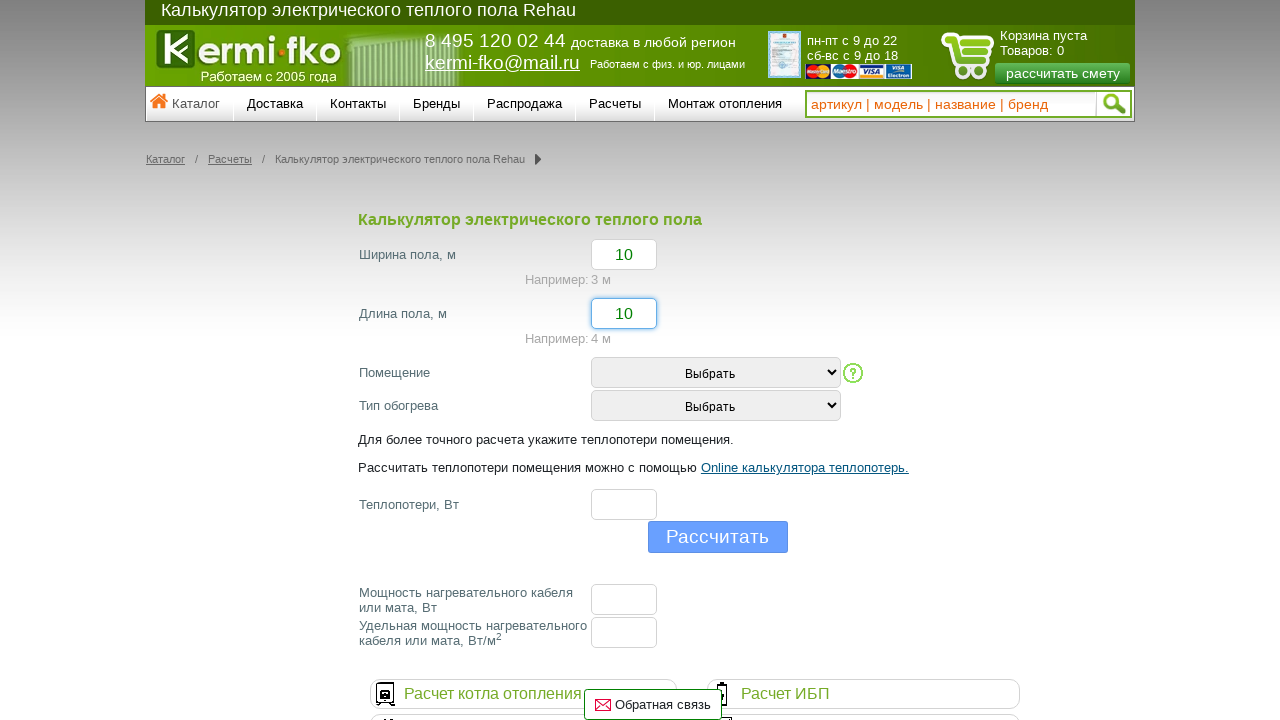

Selected room type at index 2 on #room_type
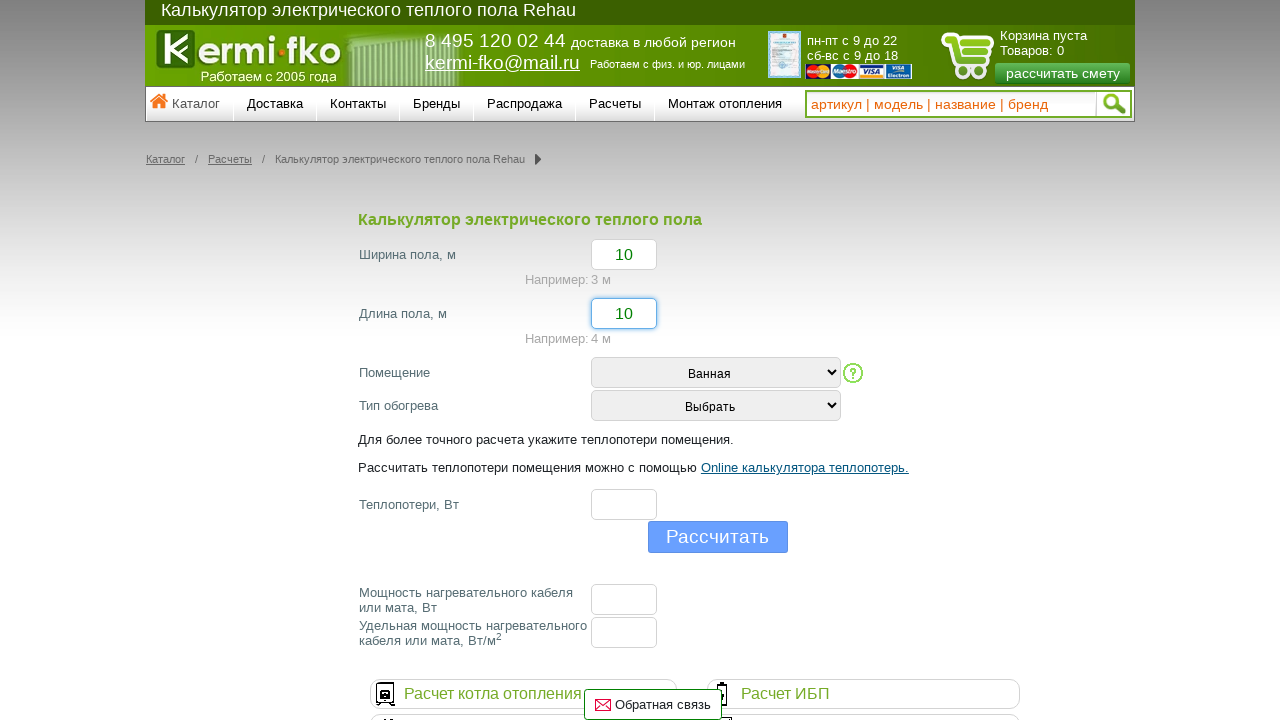

Selected heating type at index 2 on #heating_type
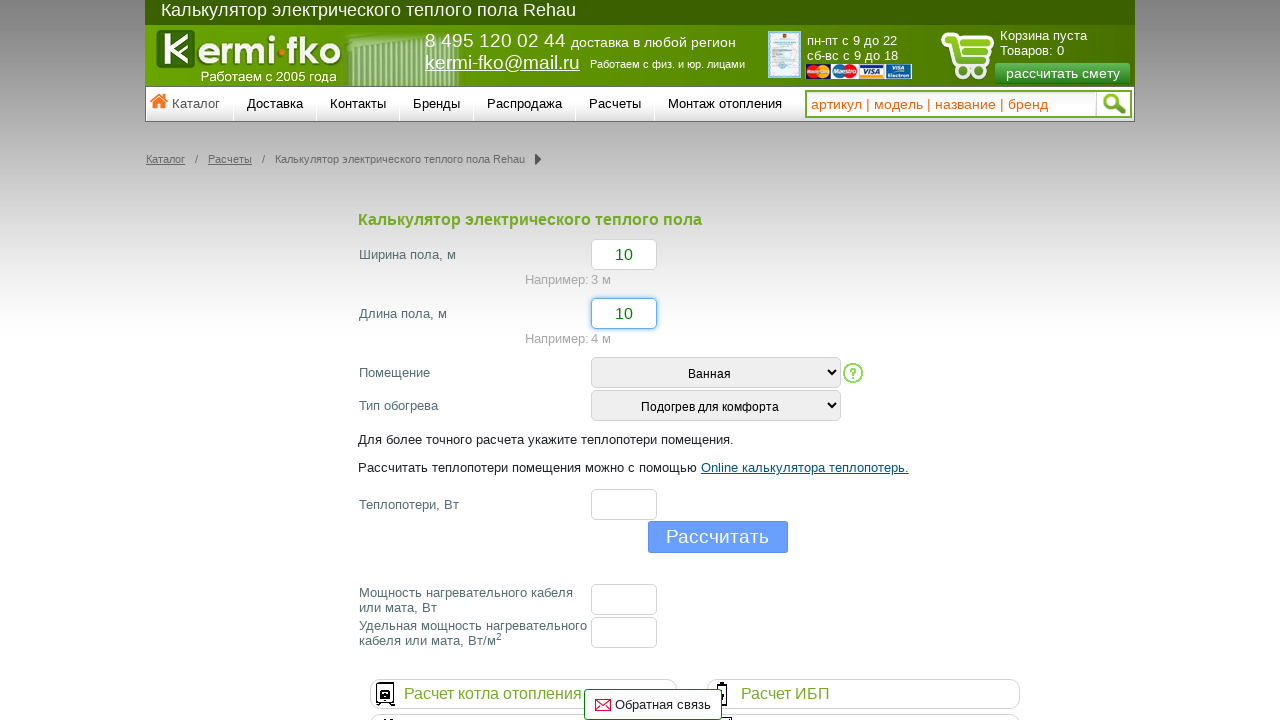

Filled heat losses field with '220' on #el_f_losses
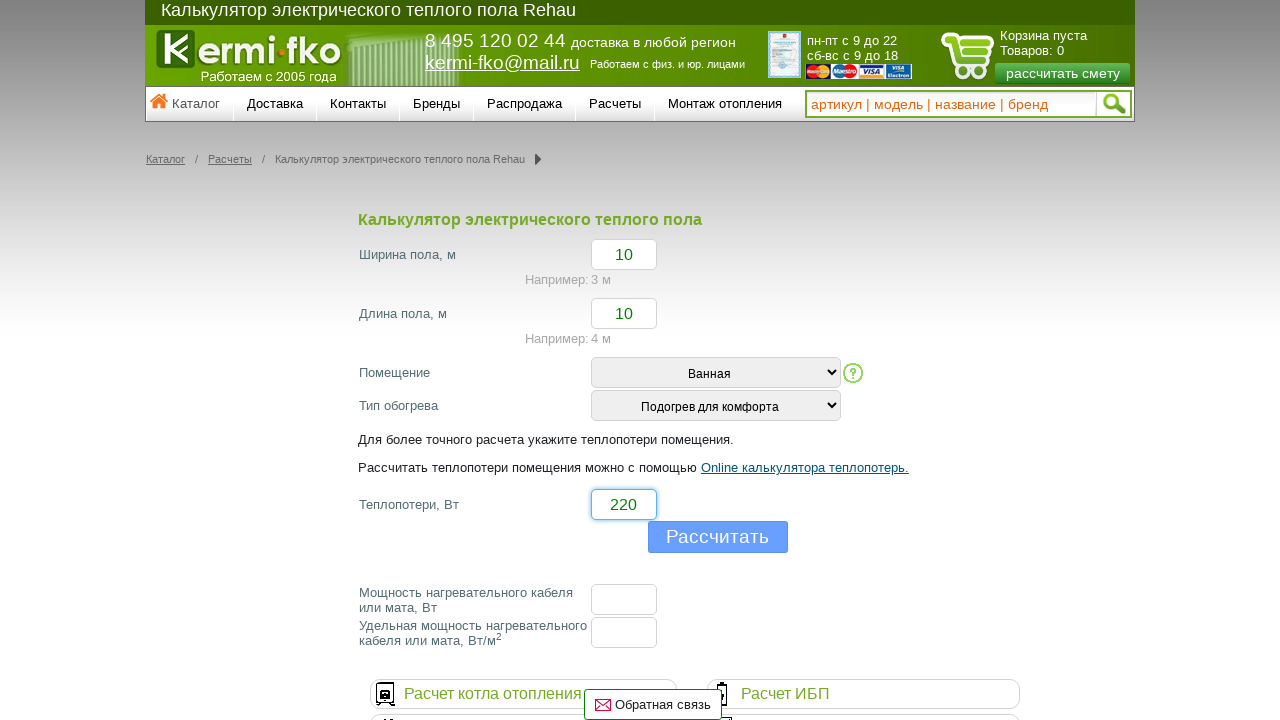

Clicked calculate button to compute cable power at (718, 537) on #hf_calc > input
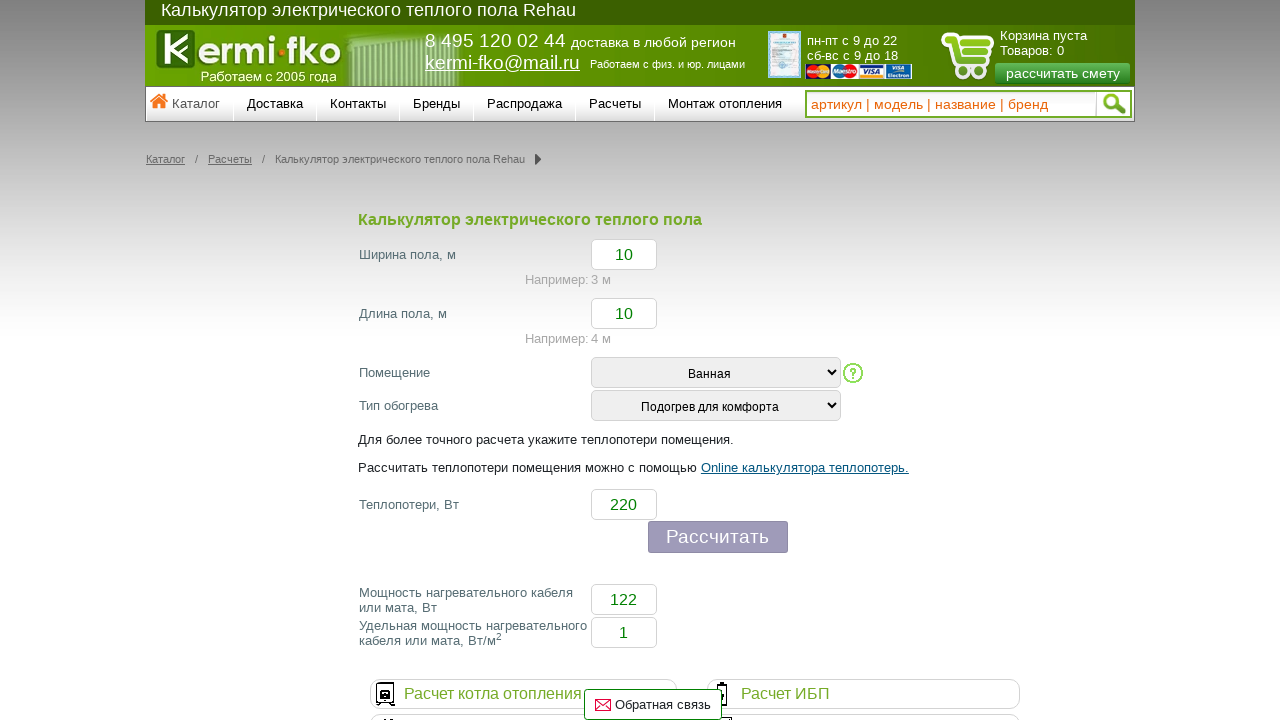

Verified calculated cable power results loaded
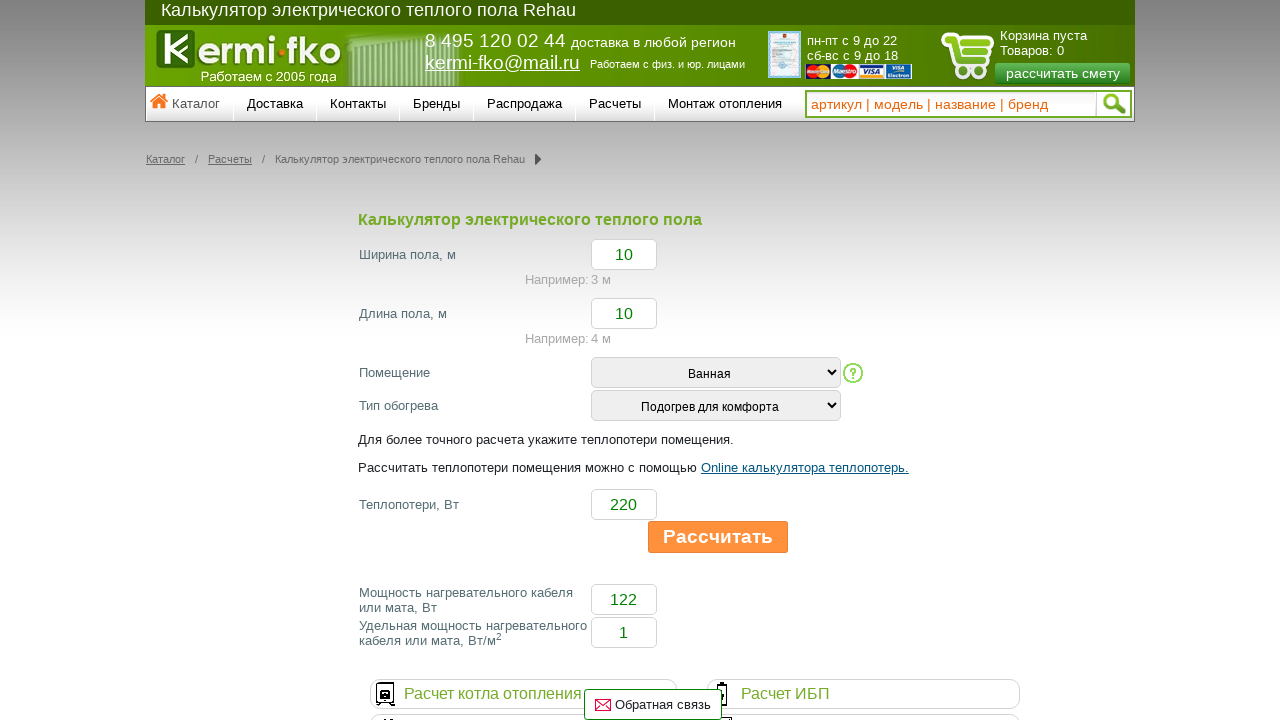

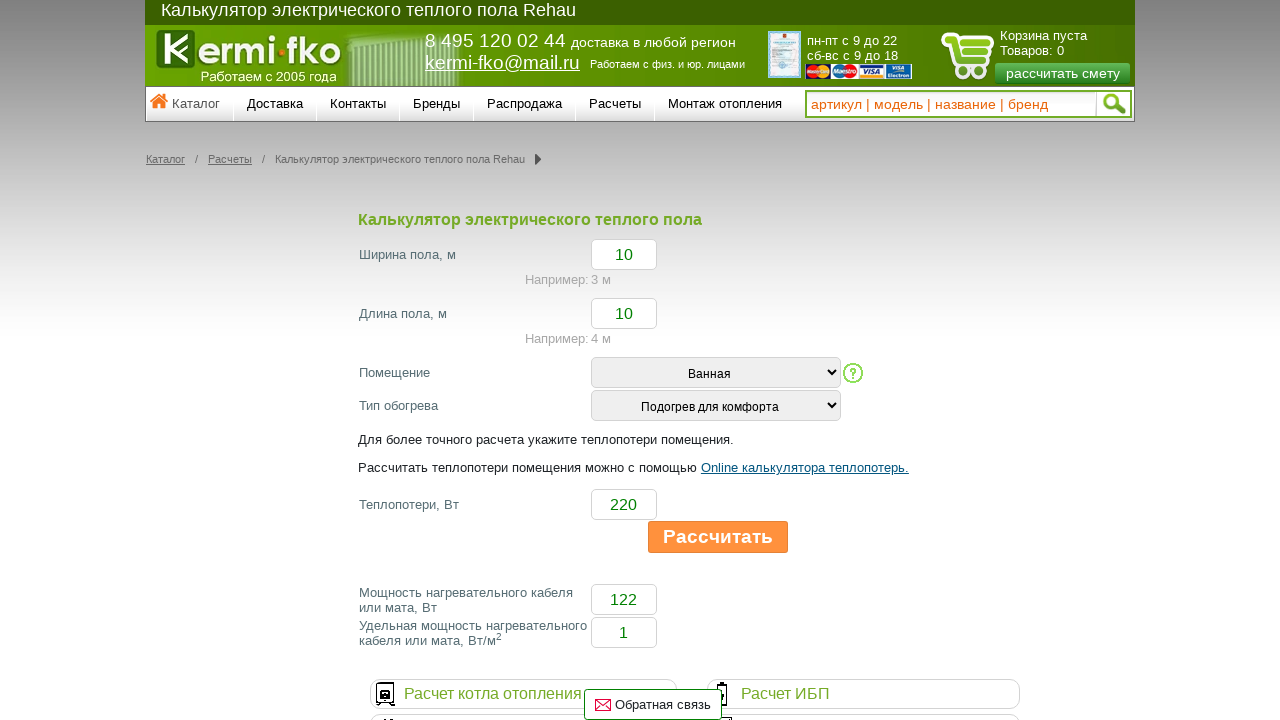